Tests date picker functionality by selecting a specific date (year, month, day) from a calendar widget

Starting URL: https://testautomationpractice.blogspot.com/

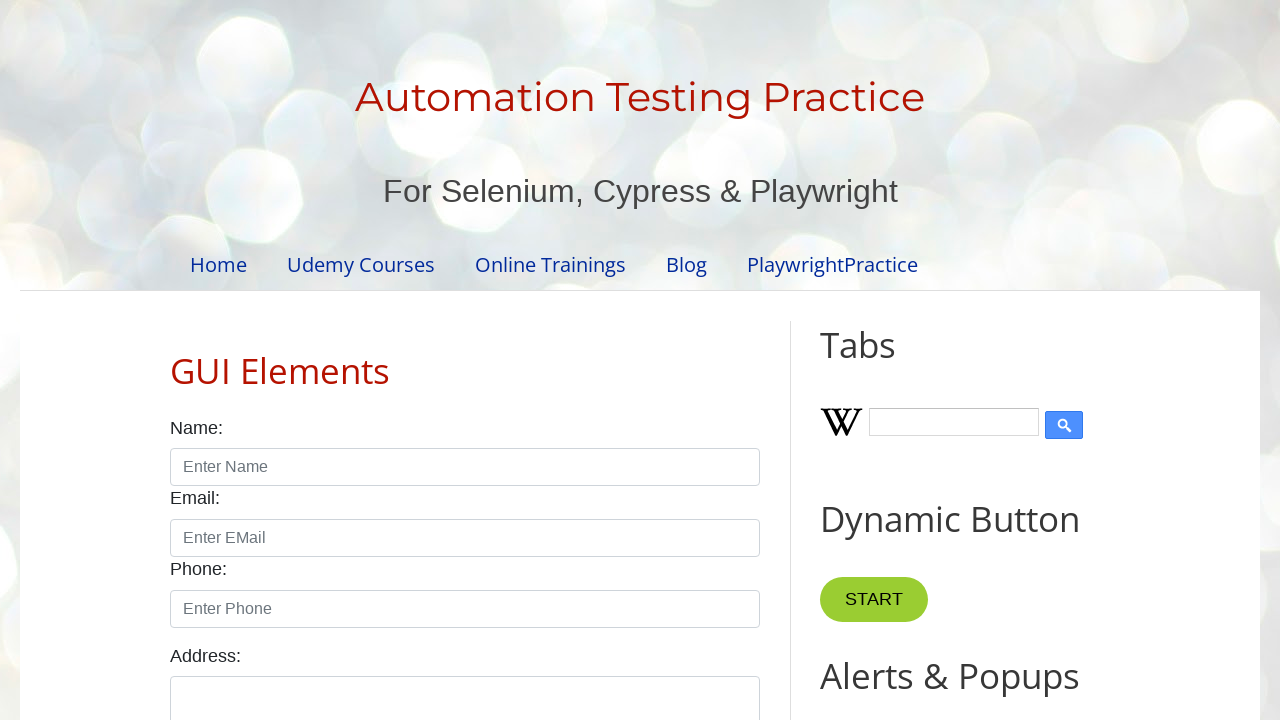

Clicked date input field to open calendar widget at (520, 360) on input#txtDate
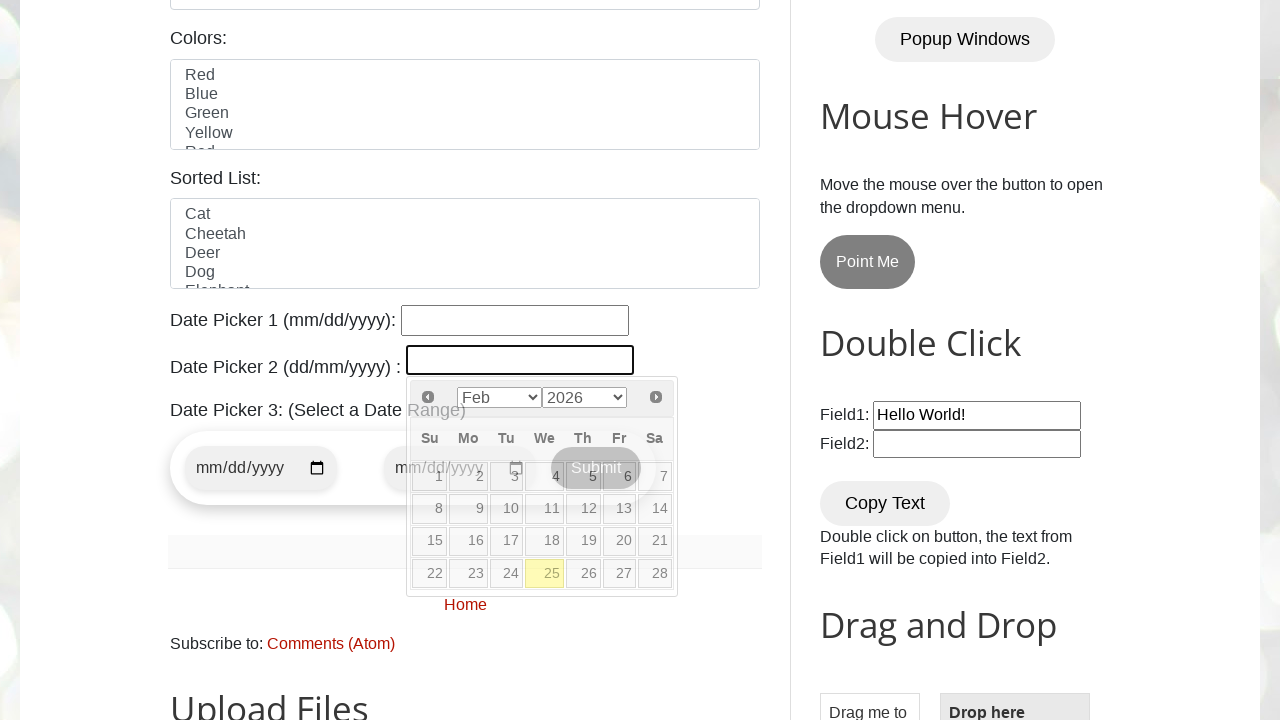

Selected year 2022 from year dropdown on select.ui-datepicker-year
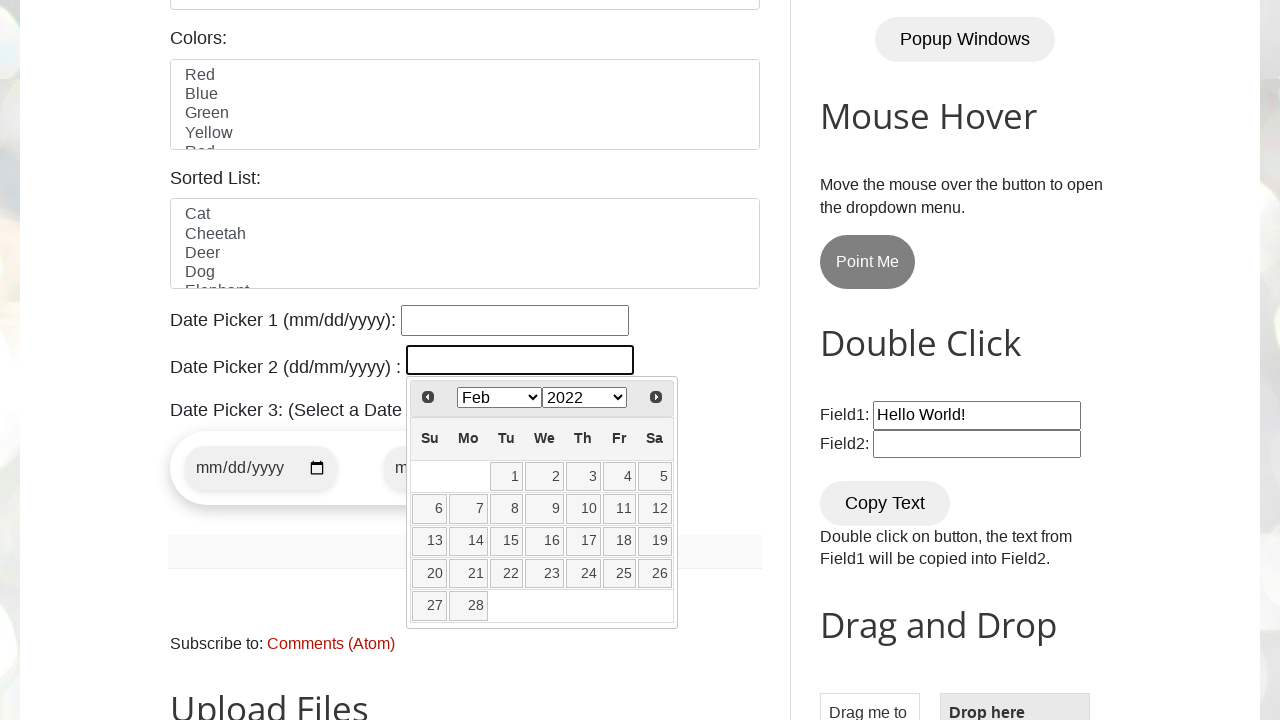

Retrieved current month from calendar
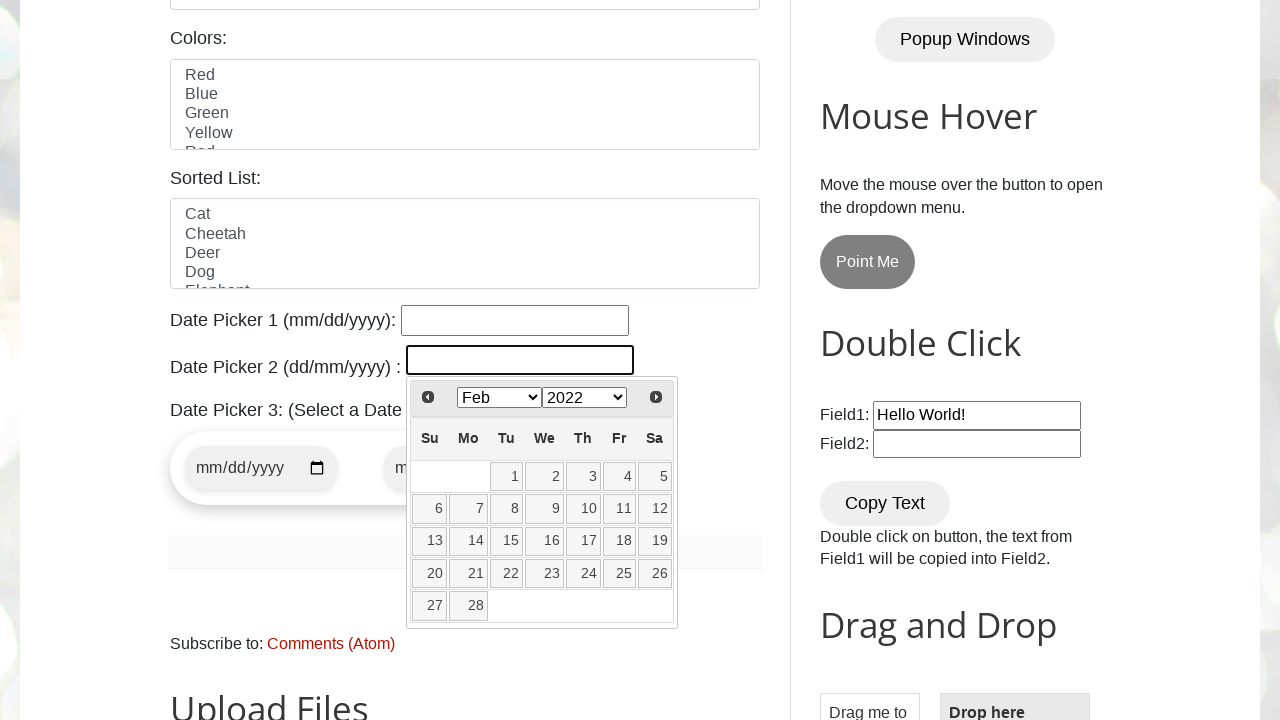

Selected day 17 from February 2022 calendar at (583, 541) on table.ui-datepicker-calendar tbody tr td a:text('17')
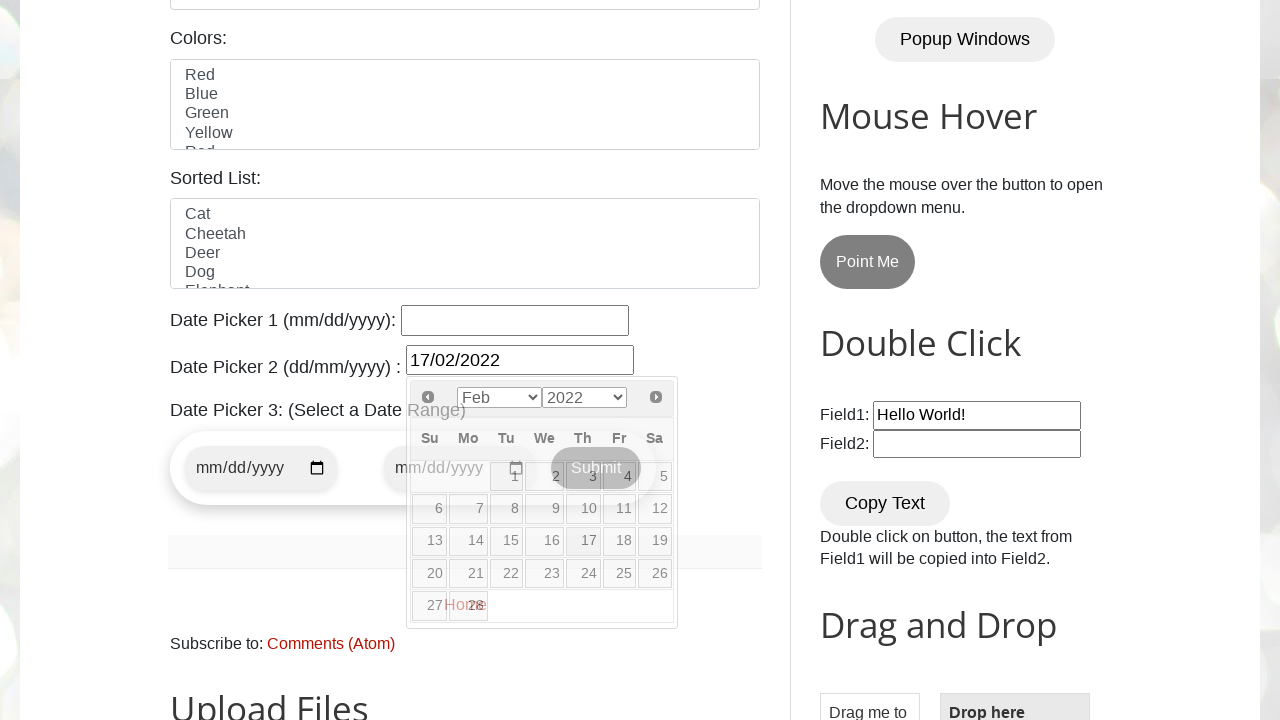

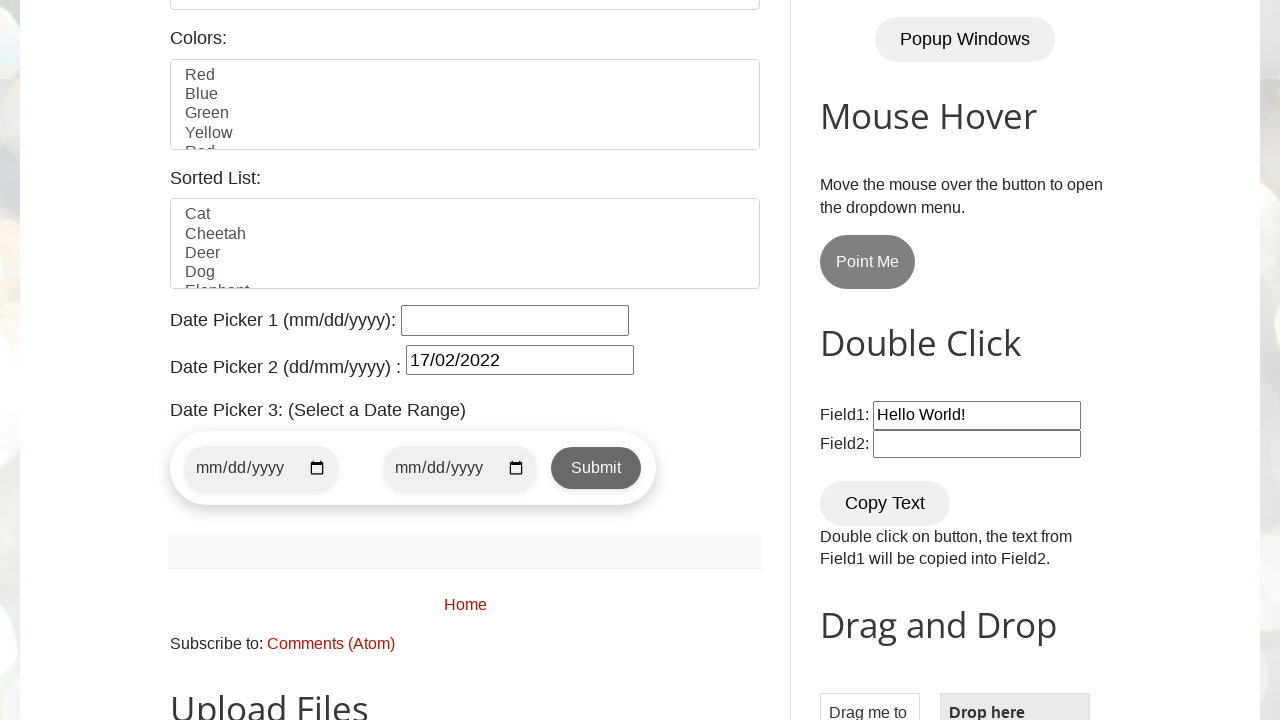